Tests removing a product from cart on the BrowserStack demo store by first adding it and verifying cart state.

Starting URL: https://www.bstackdemo.com

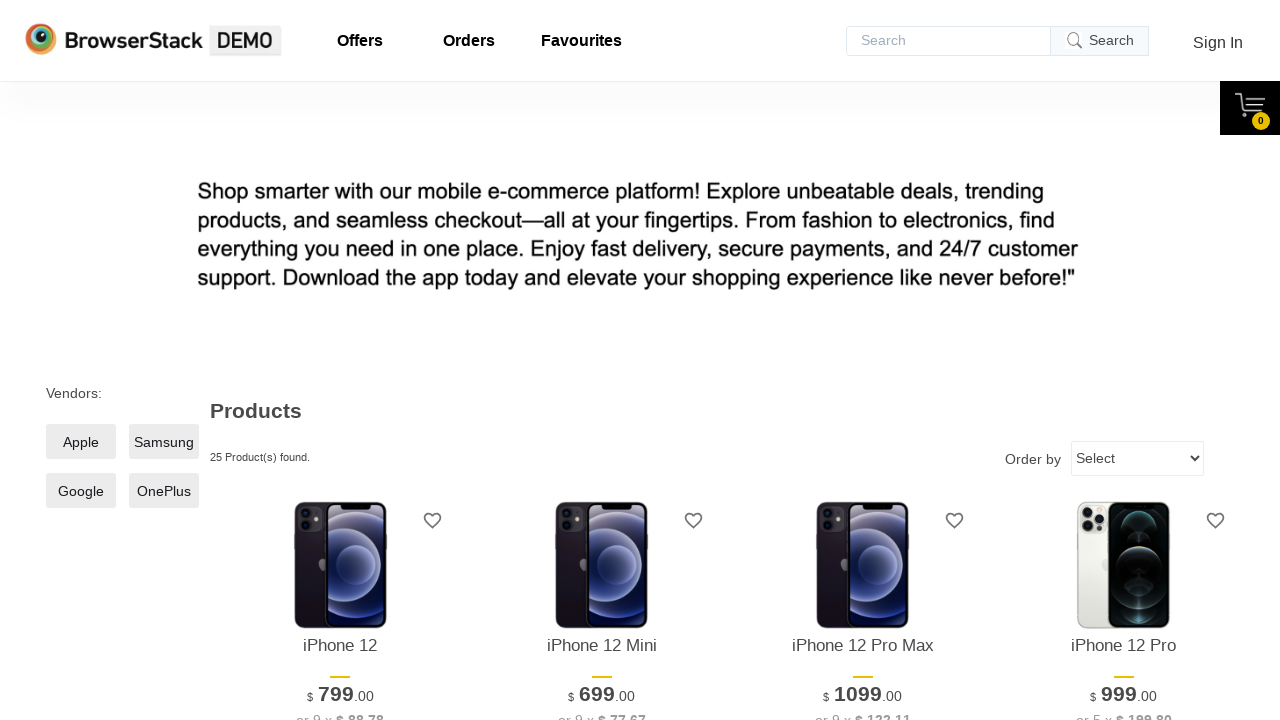

Waited for first product to be visible
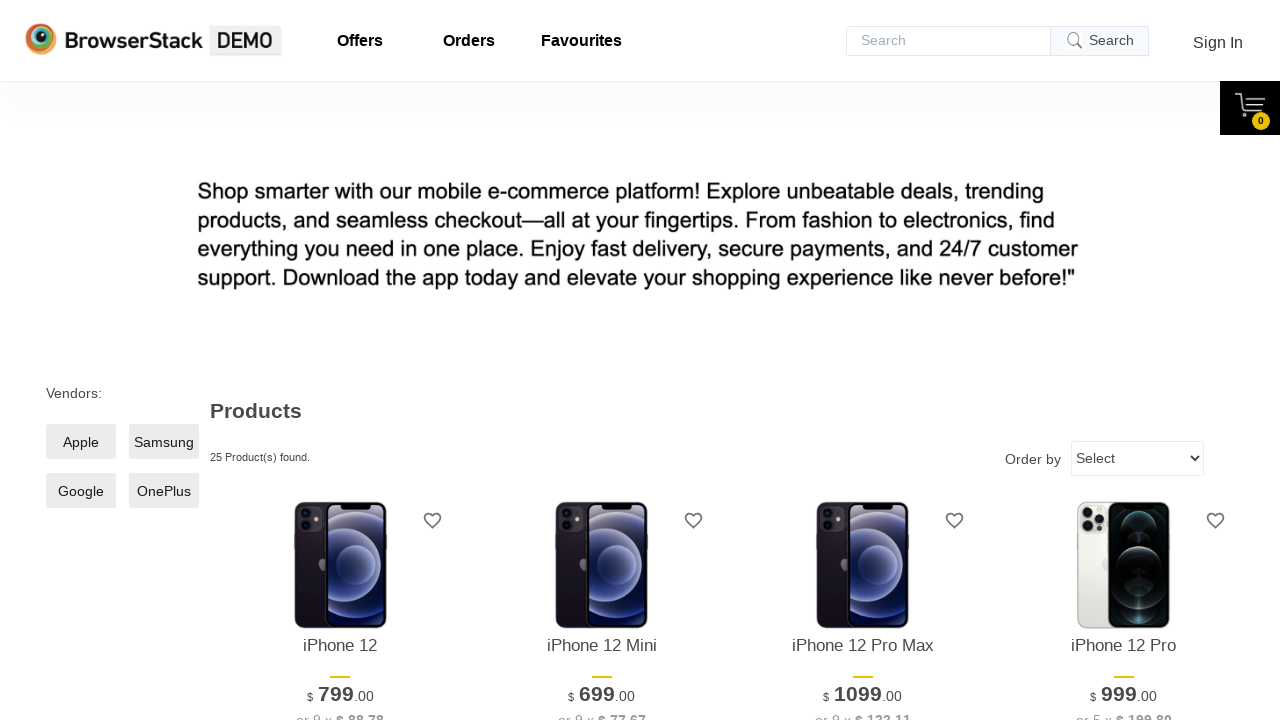

Retrieved product text from screen
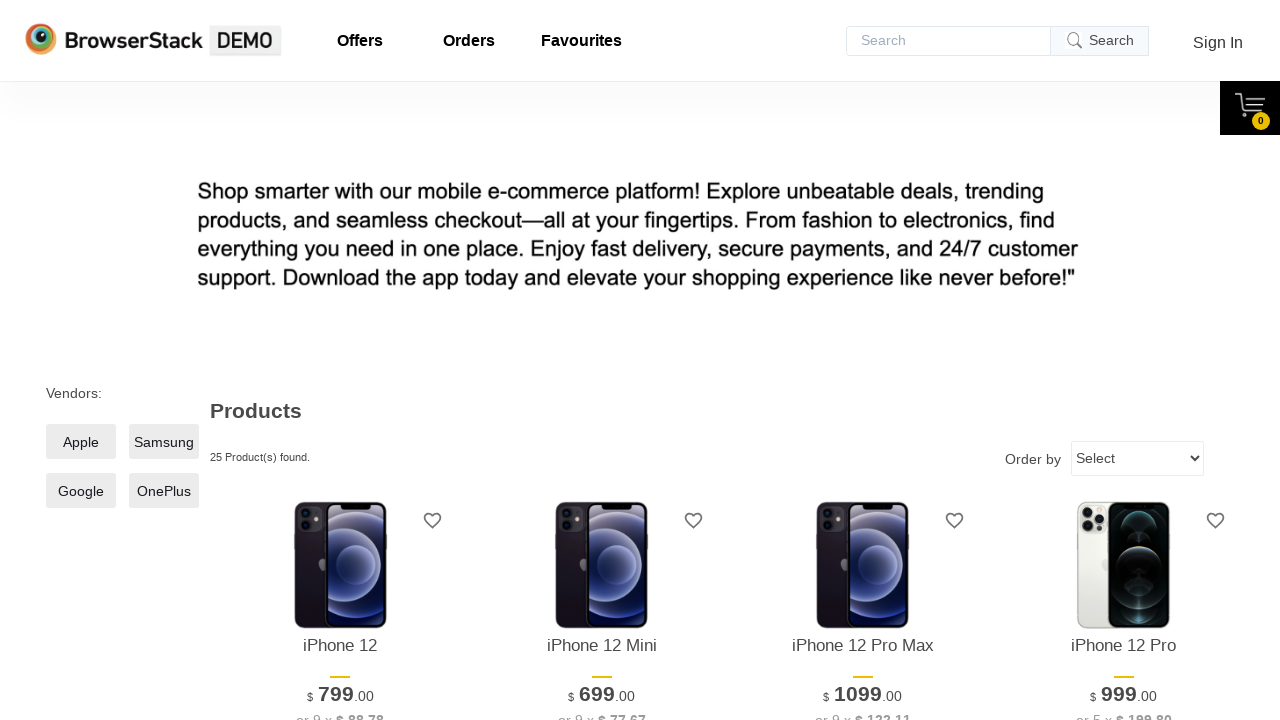

Clicked add to cart button for first product at (340, 361) on xpath=//*[@id='1']/div[4]
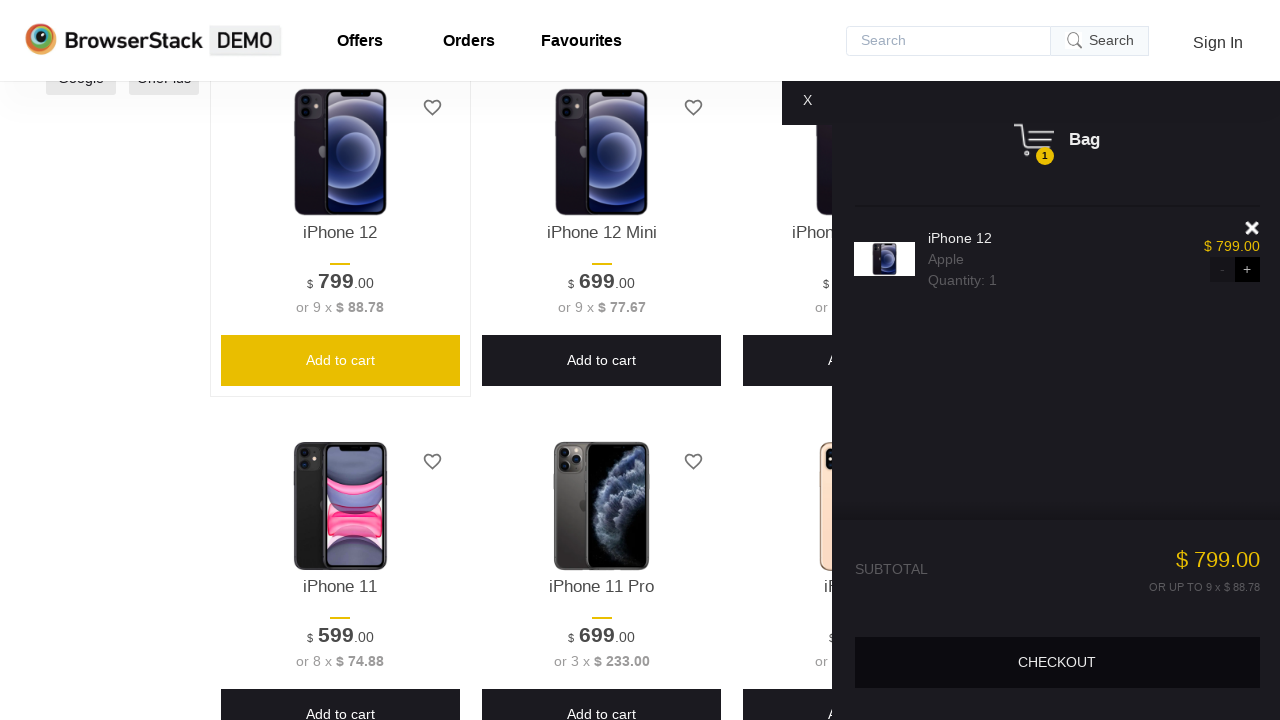

Verified cart opened and content is visible
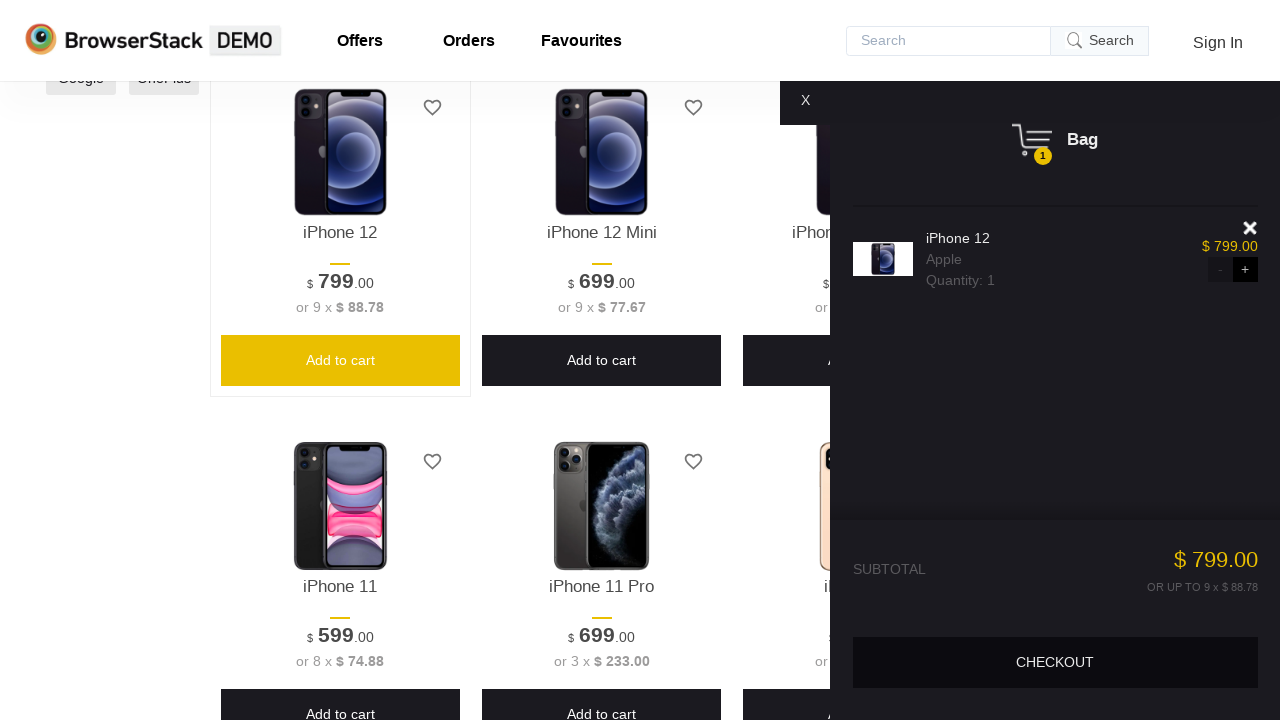

Retrieved product text from cart
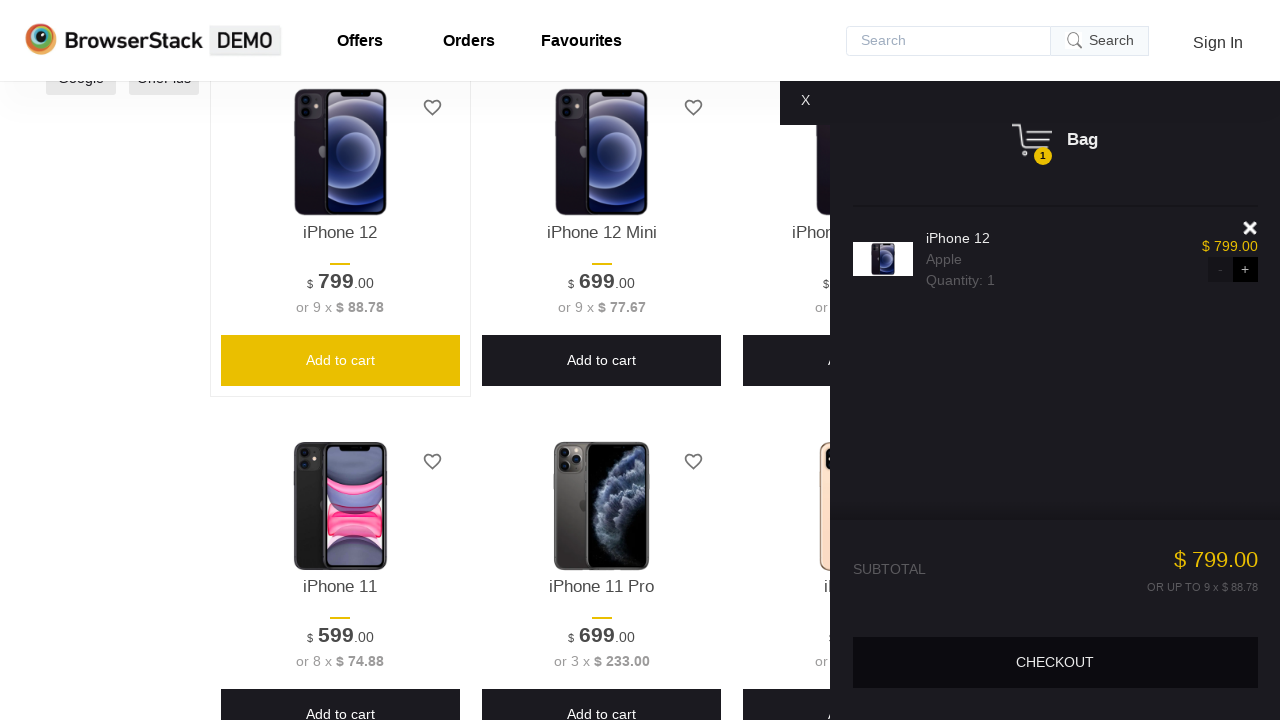

Verified product on screen matches product in cart
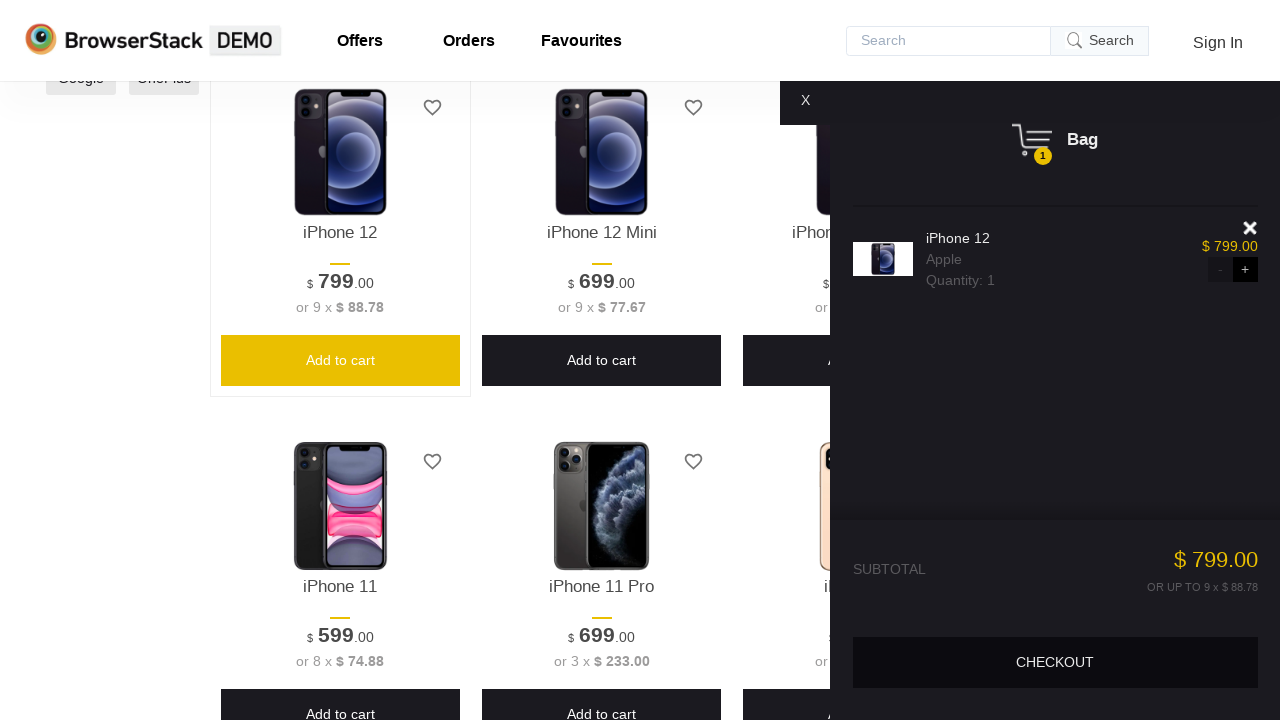

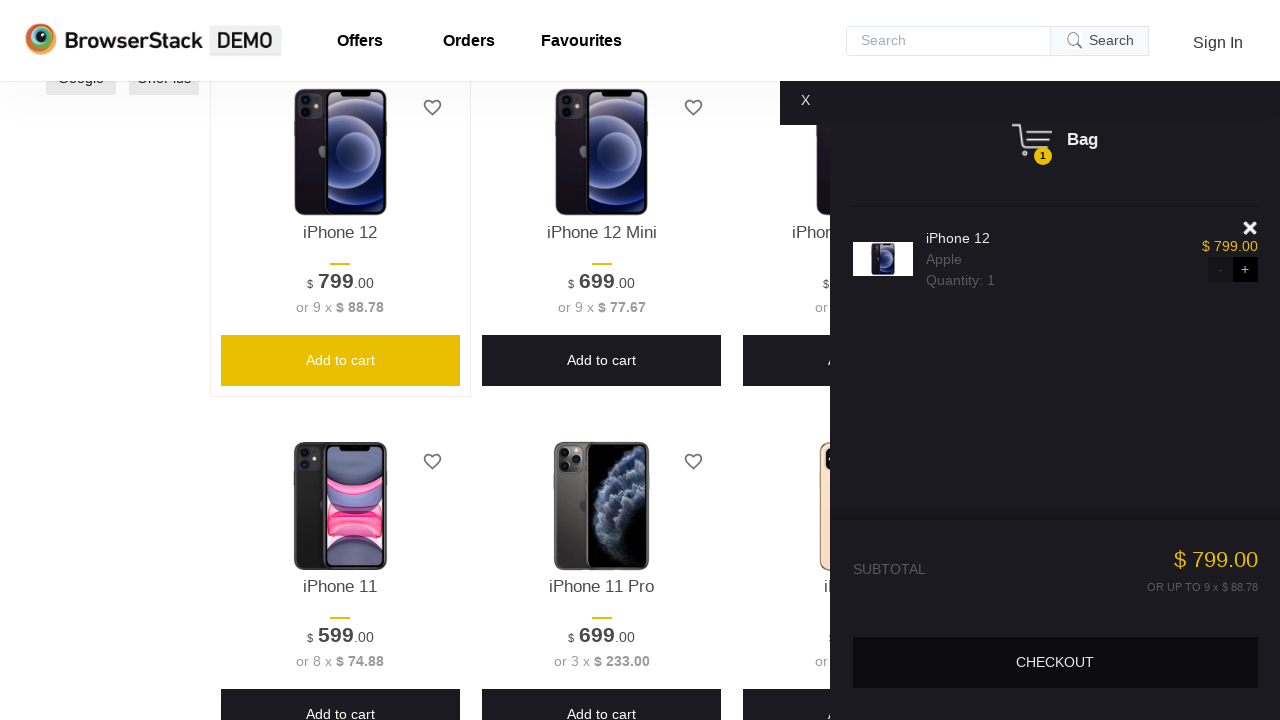